Tests zip code validation with a 4-digit input, expecting an error message about needing 5 digits

Starting URL: https://www.sharelane.com/cgi-bin/register.py

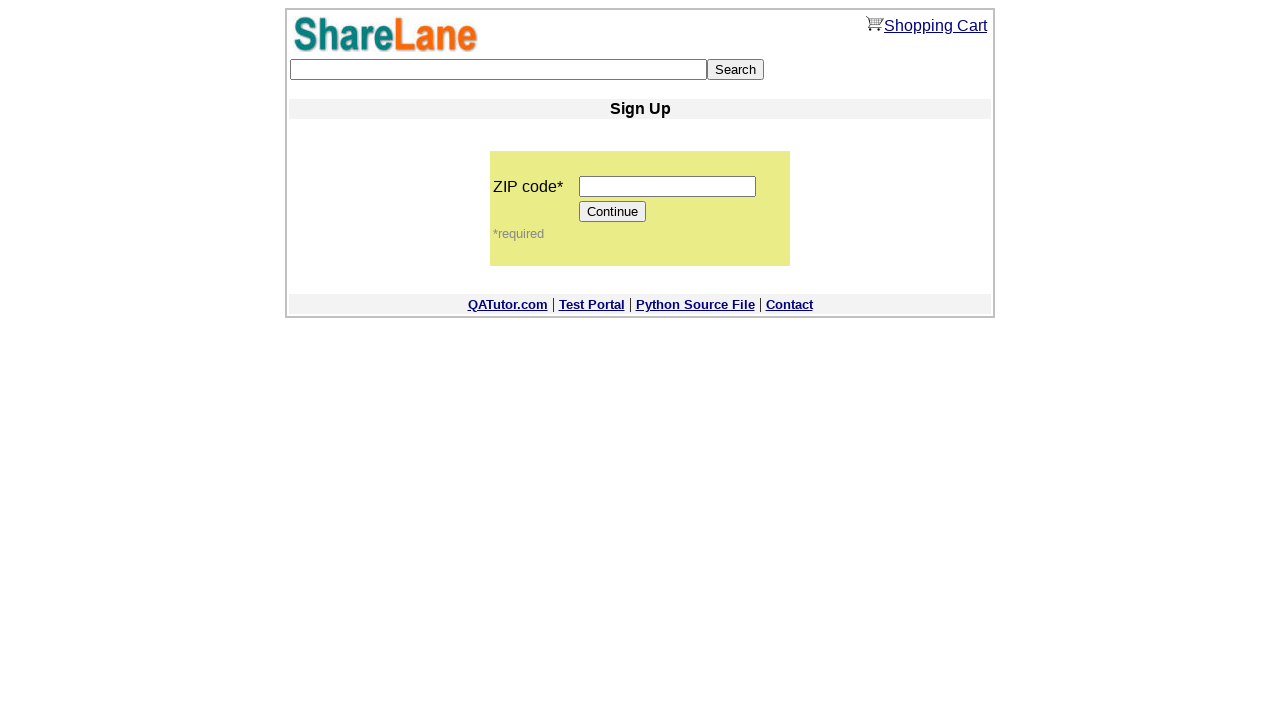

Filled zip code field with invalid 4-digit input '1111' on input[name='zip_code']
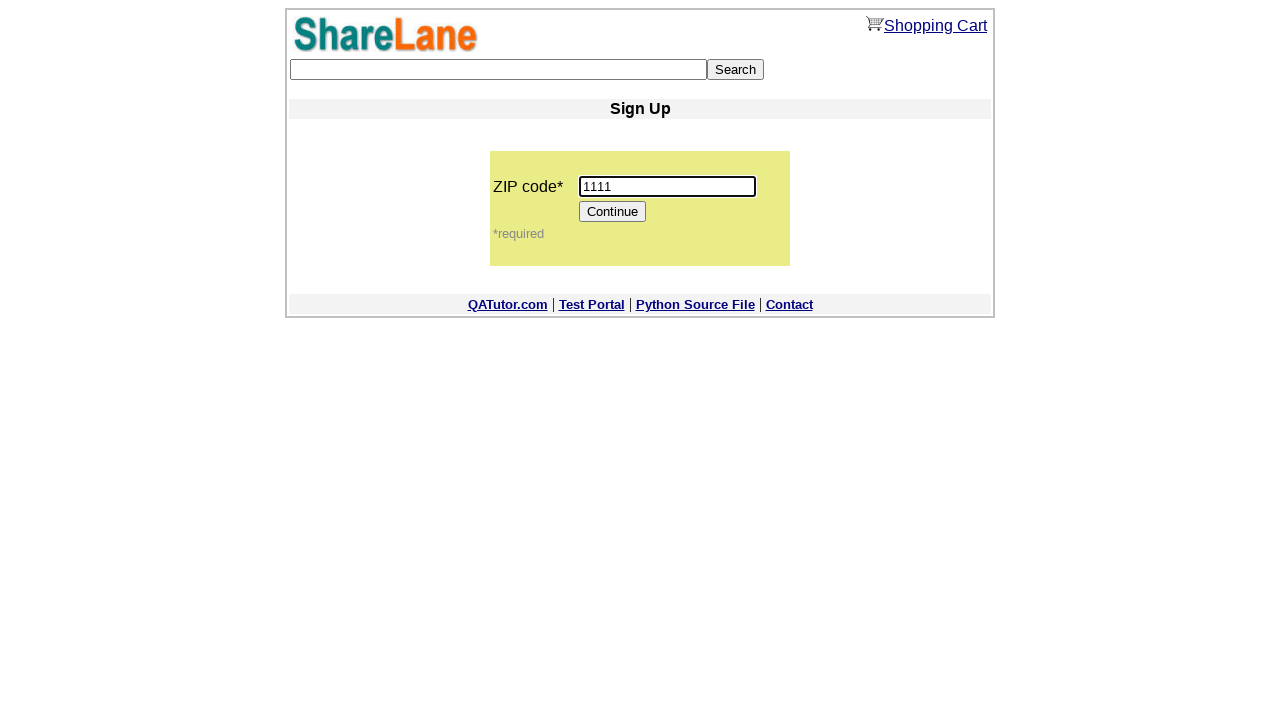

Clicked Continue button to submit form at (613, 212) on input[value='Continue']
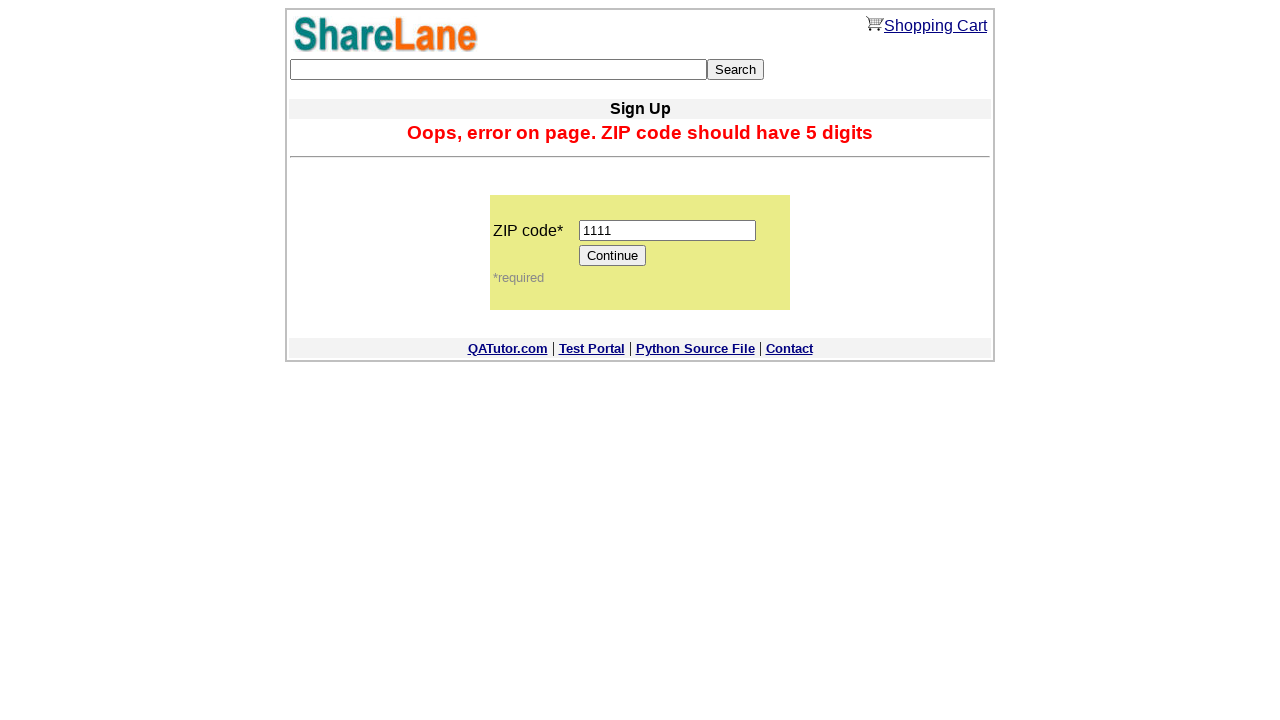

Error message appeared indicating zip code must be 5 digits
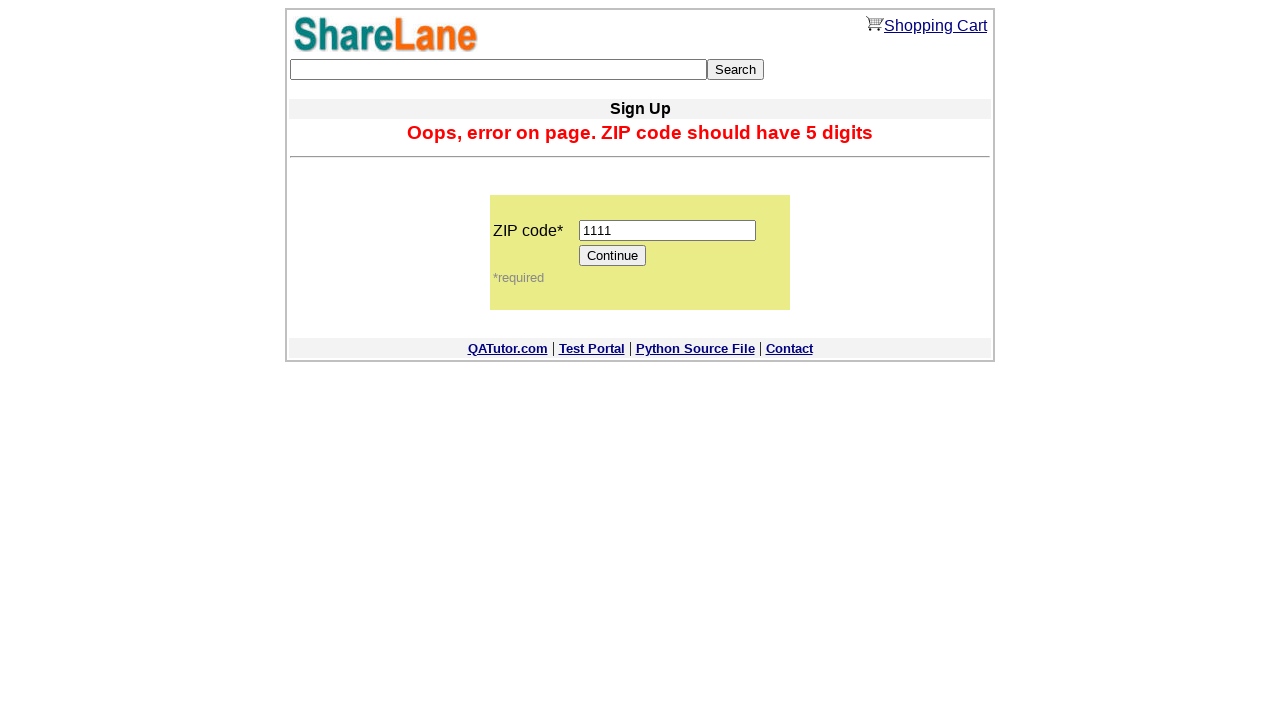

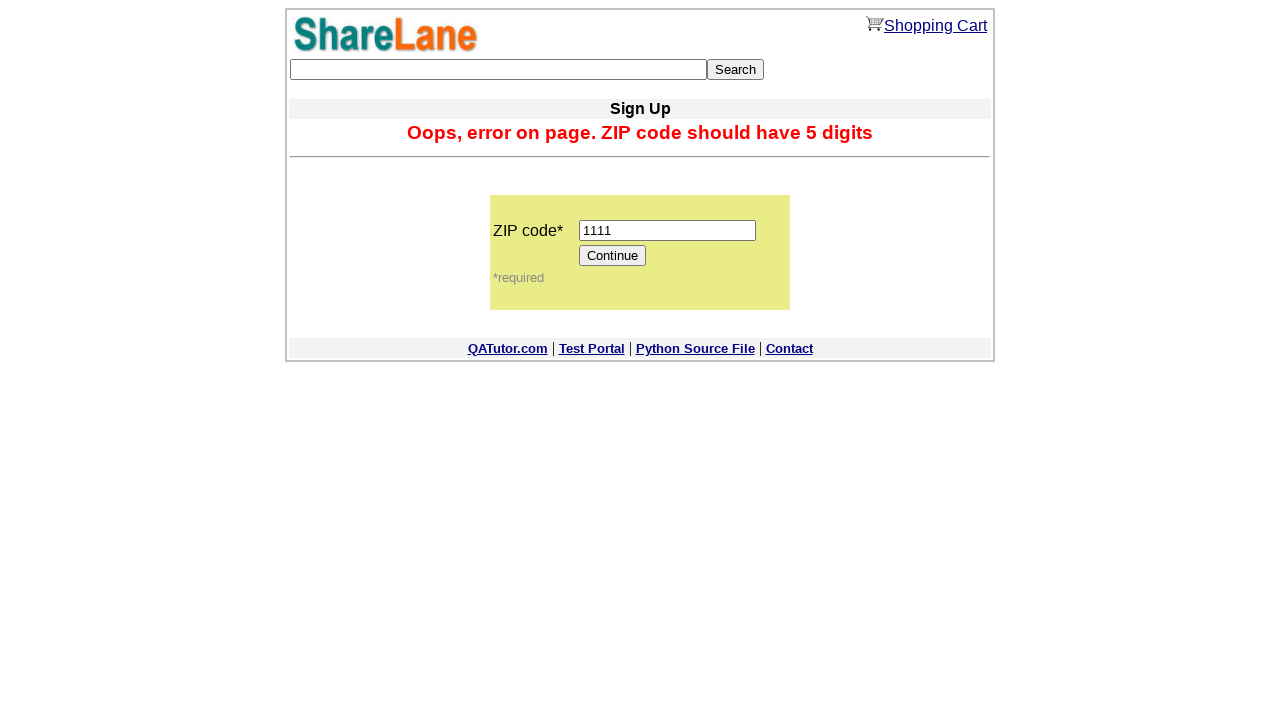